Tests checkbox functionality by selecting and deselecting a checkbox, verifying its state, and counting the total number of checkboxes on the page

Starting URL: https://rahulshettyacademy.com/AutomationPractice/

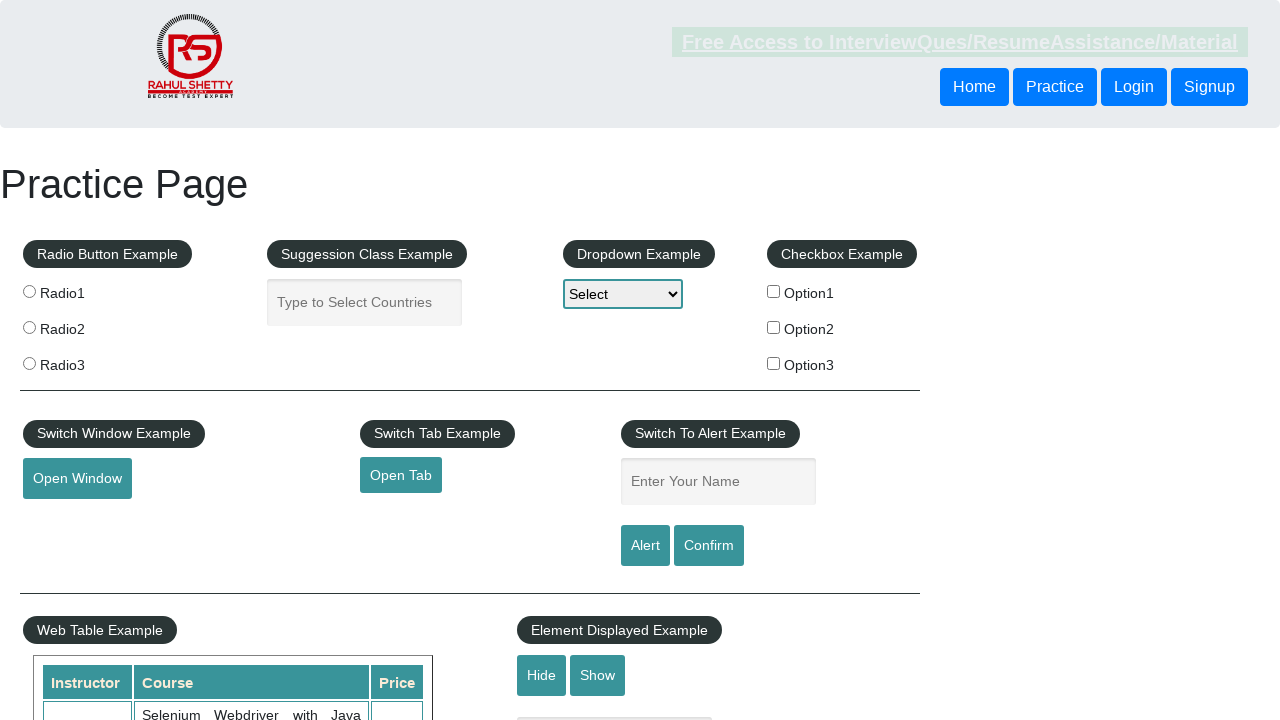

Clicked checkbox #checkBoxOption1 to select it at (774, 291) on #checkBoxOption1
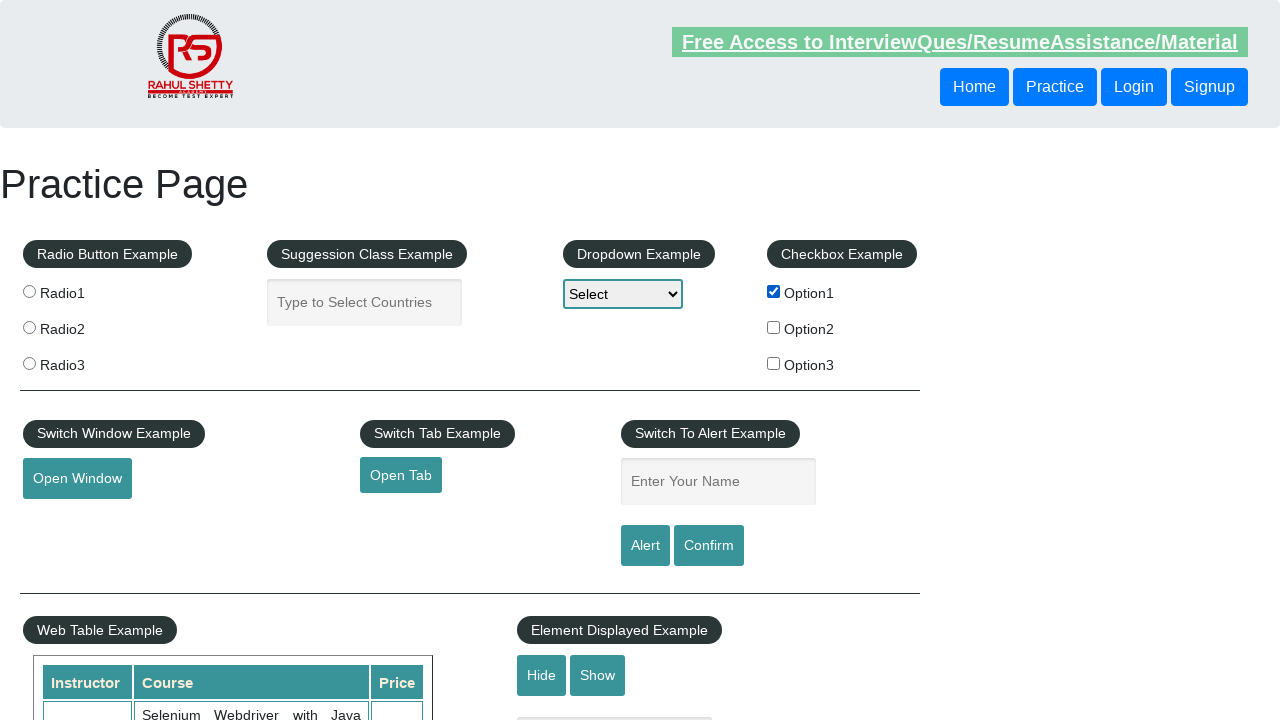

Located checkbox #checkBoxOption1 element
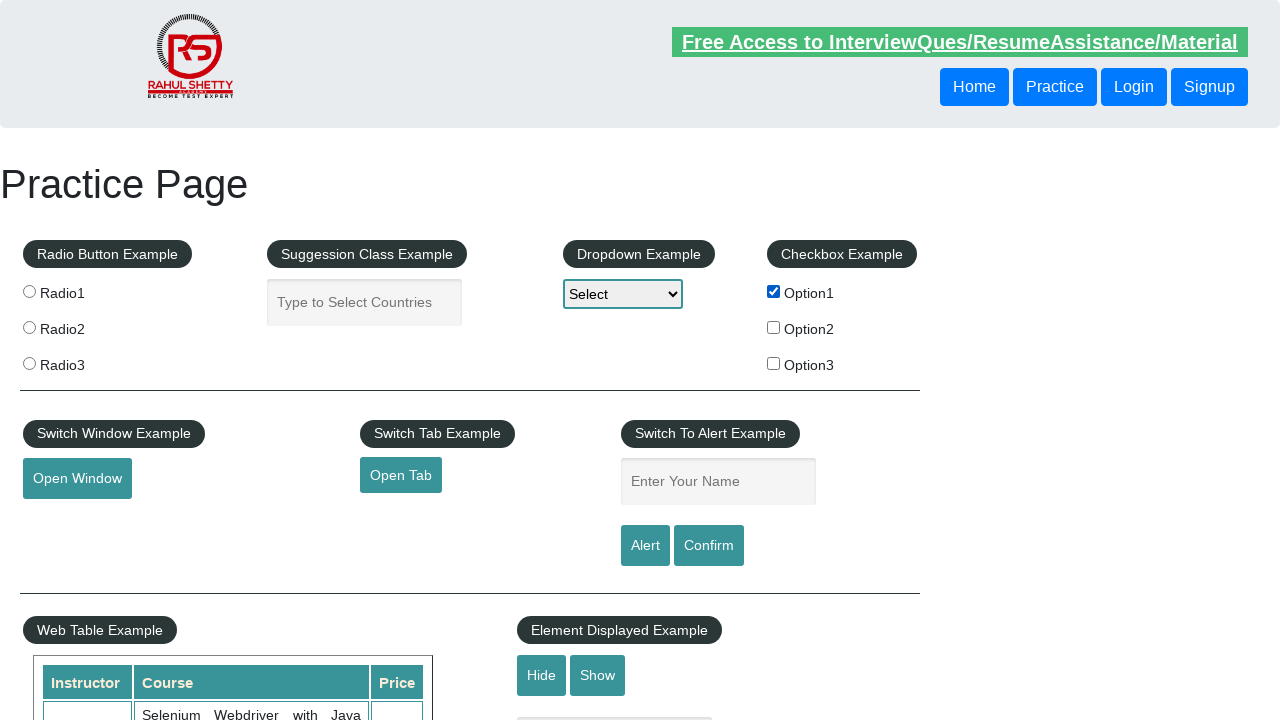

Verified that checkbox #checkBoxOption1 is checked
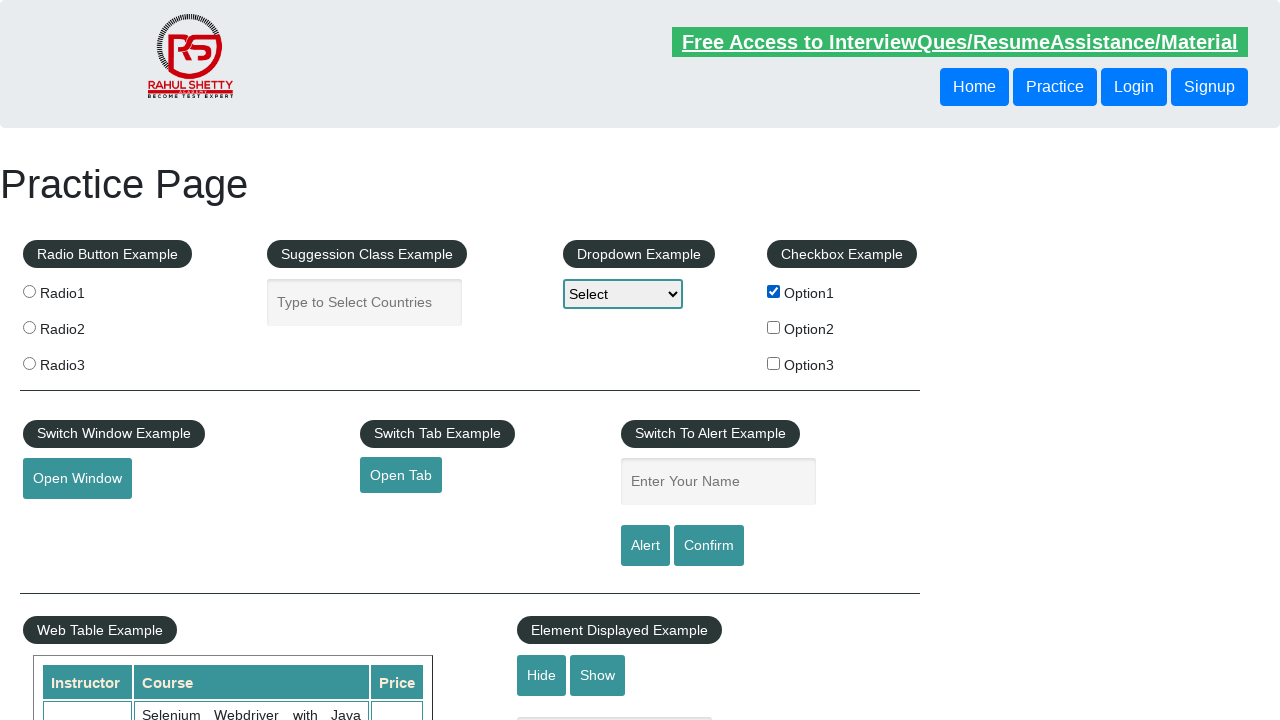

Clicked checkbox #checkBoxOption1 to deselect it at (774, 291) on #checkBoxOption1
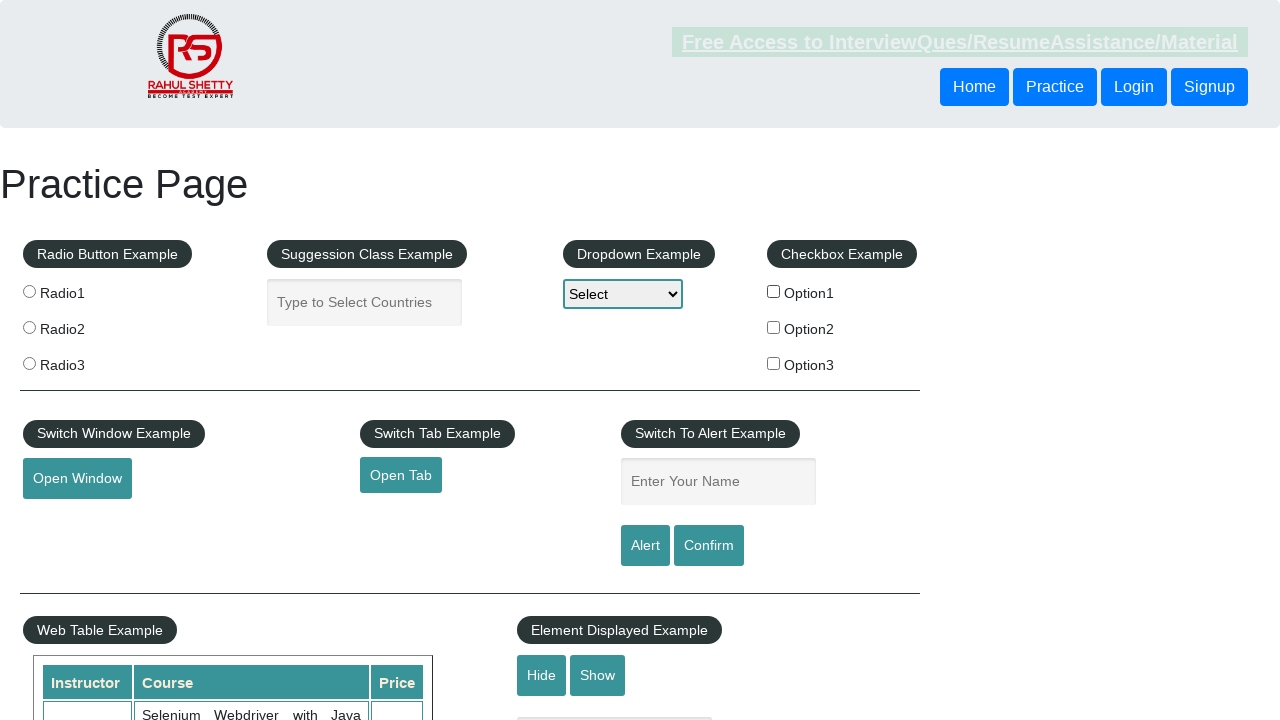

Verified that checkbox #checkBoxOption1 is unchecked
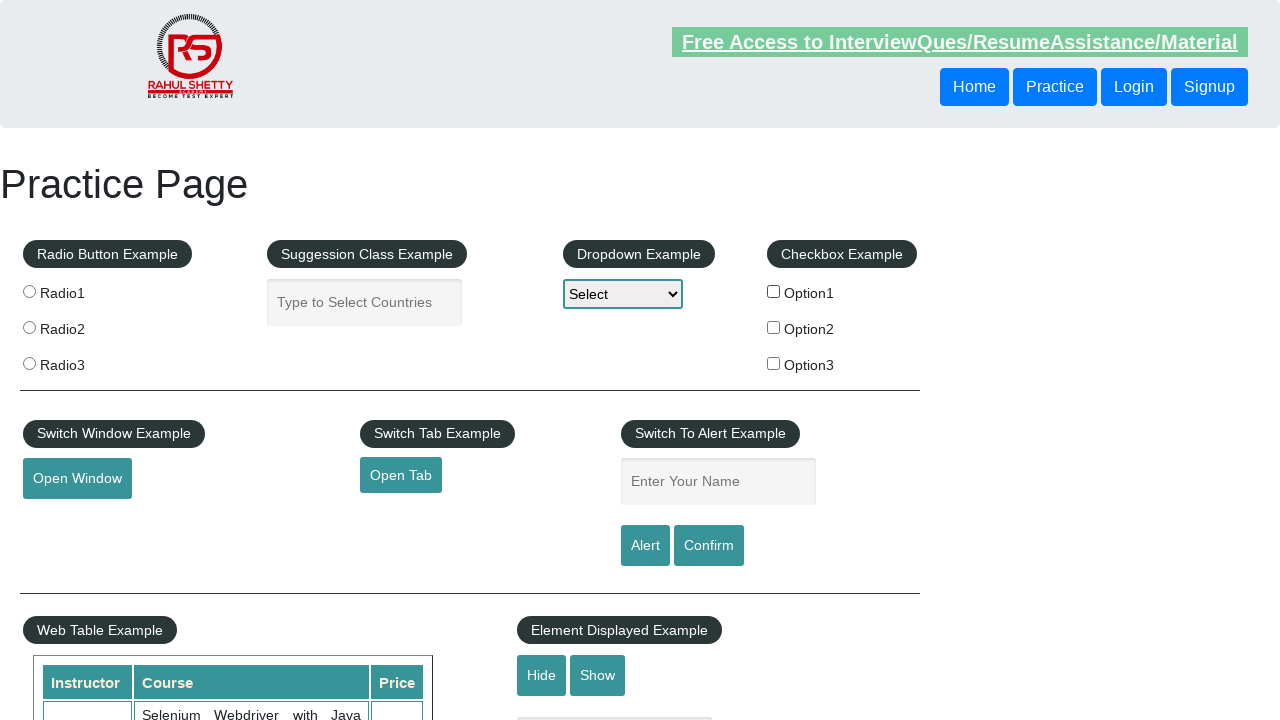

Located all checkbox elements on the page
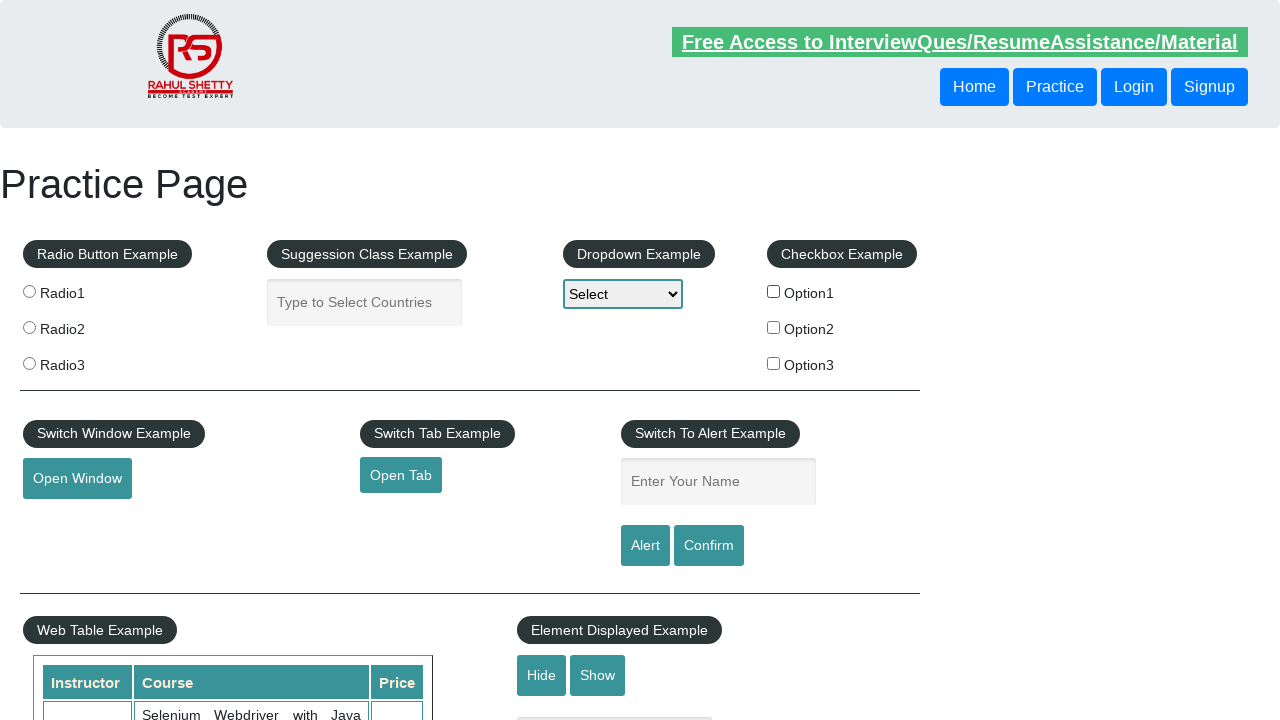

Verified that there are exactly 3 checkboxes on the page
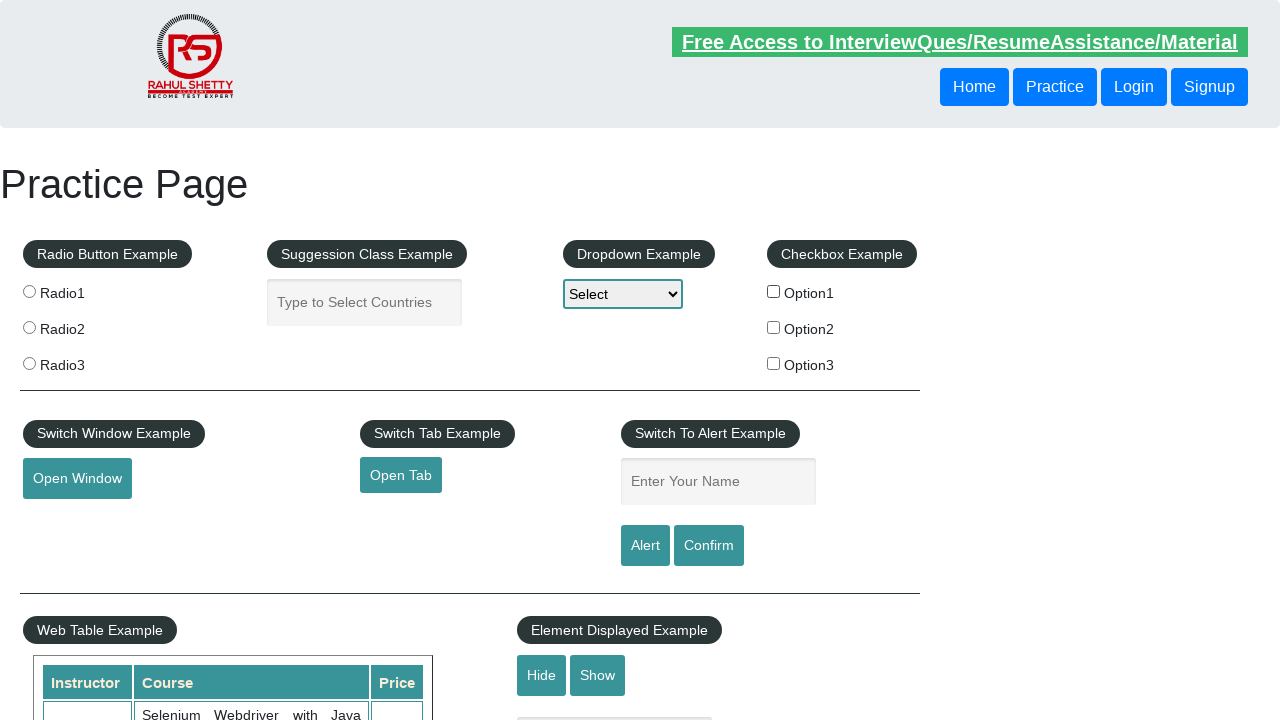

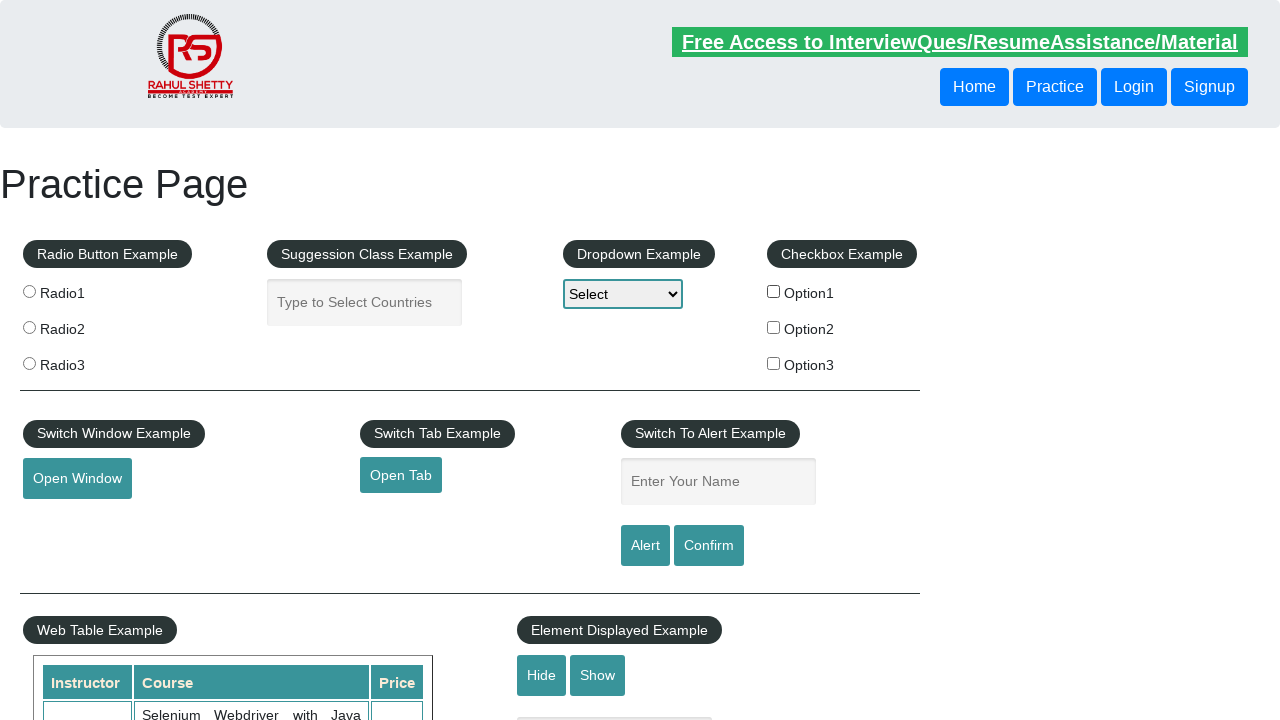